Opens a browser and navigates to the VCTC Pune website homepage to verify the page loads successfully.

Starting URL: https://vctcpune.com/

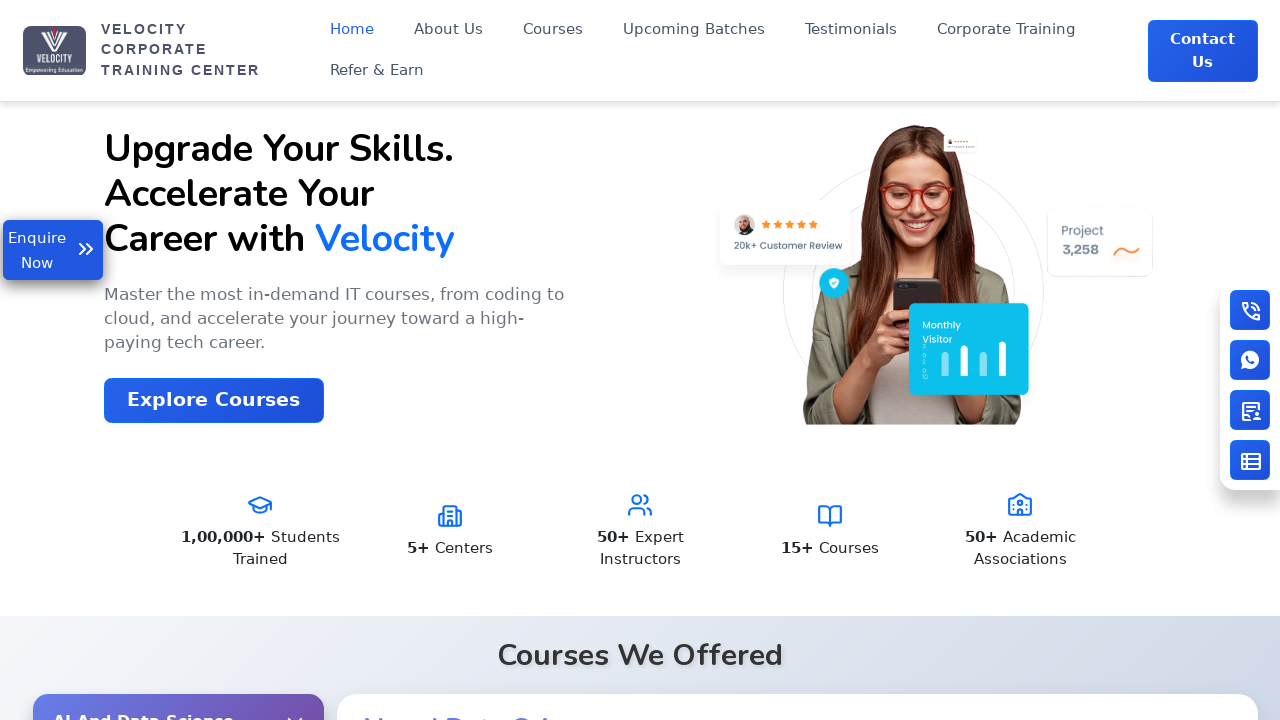

Waited for page DOM to fully load
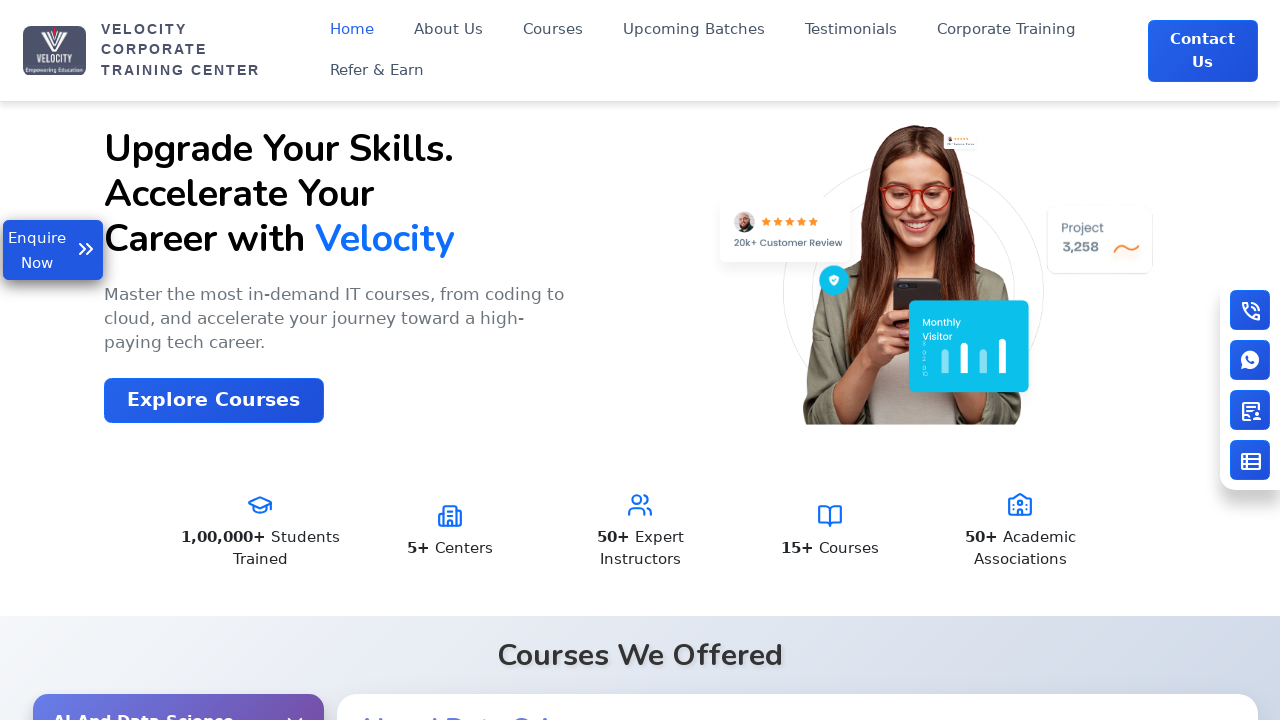

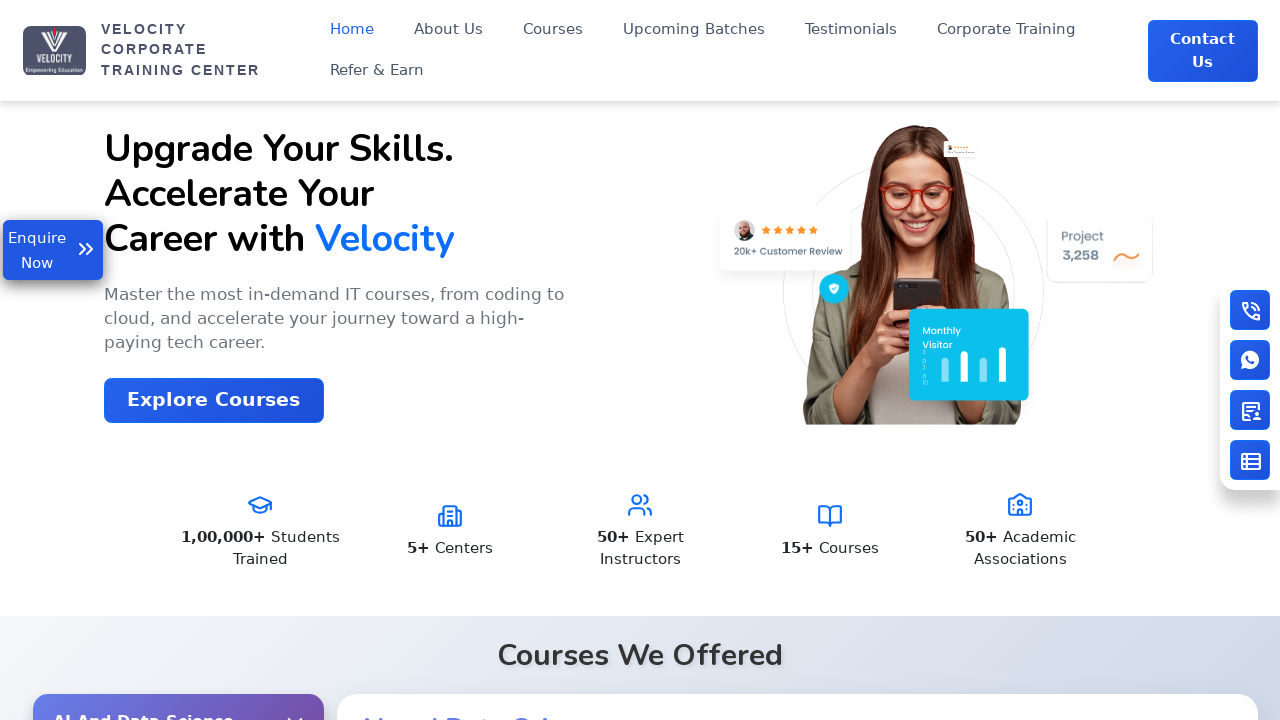